Tests hexadecimal to other base conversion by inputting FF and verifying all conversion results.

Starting URL: https://www.001236.xyz/en/base

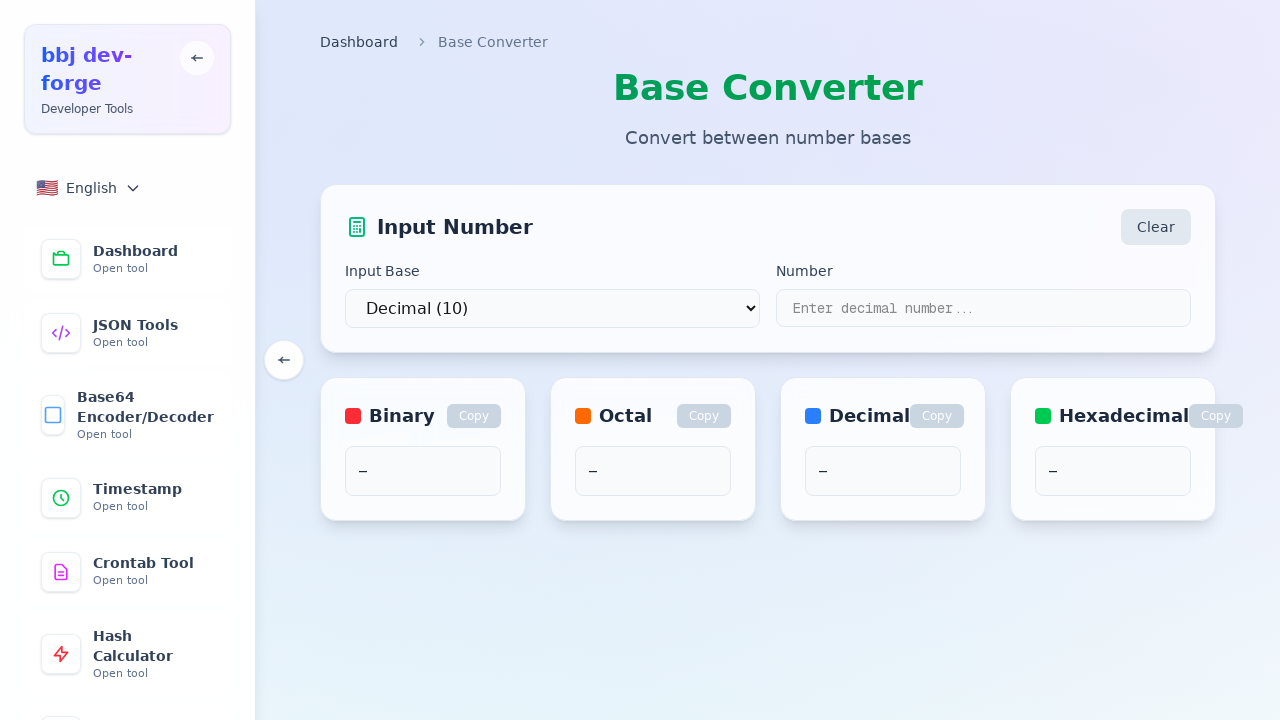

Selected hexadecimal (base 16) as input base on select
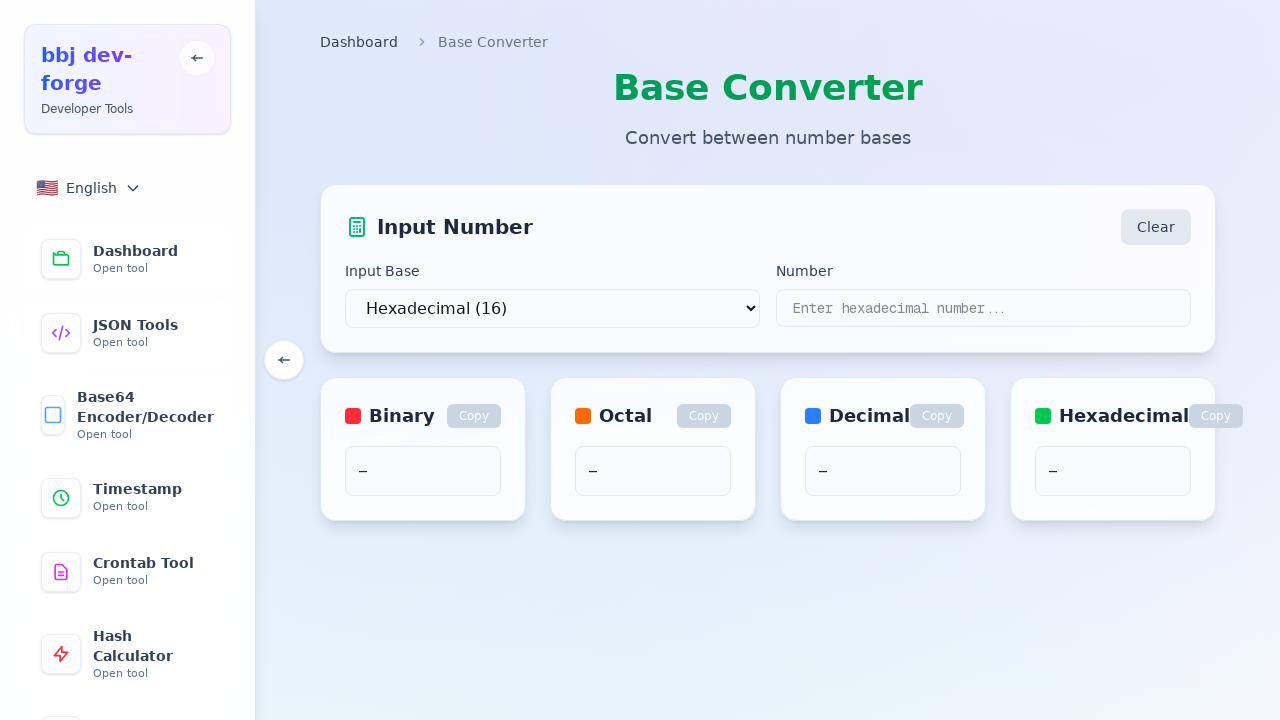

Entered 'FF' as hexadecimal input on input[type='text']
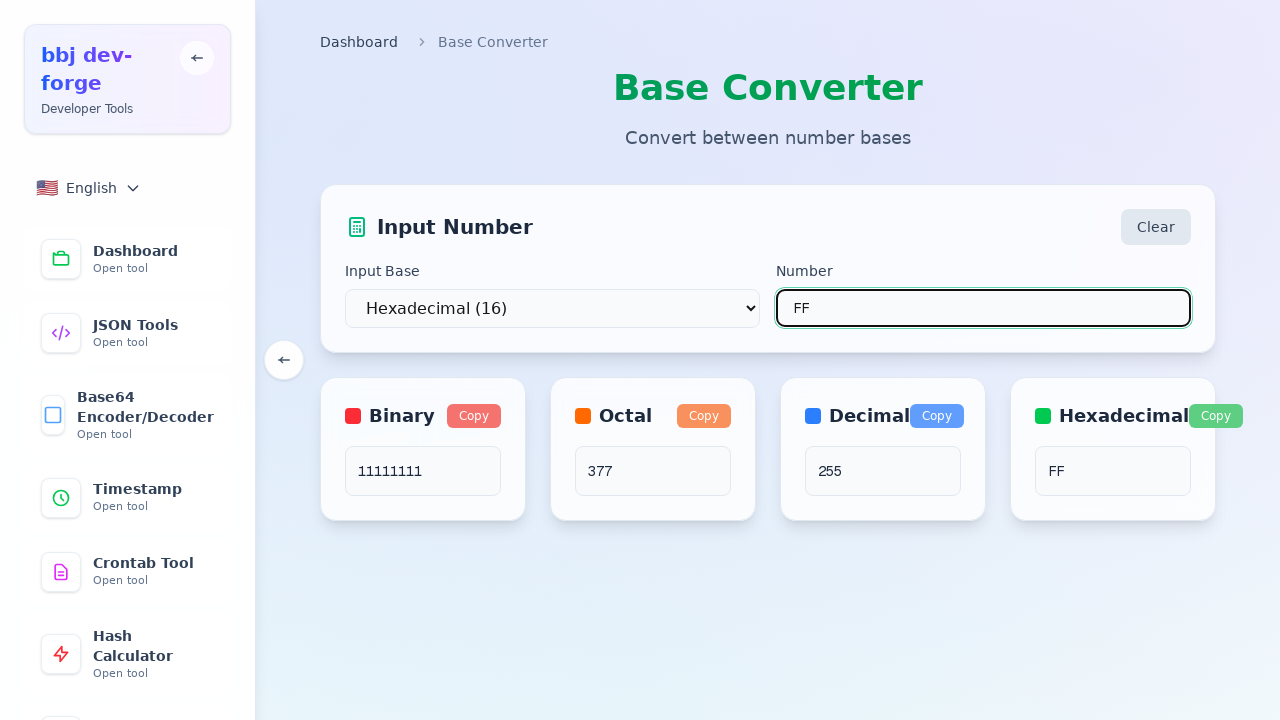

Waited 500ms for conversion results to load
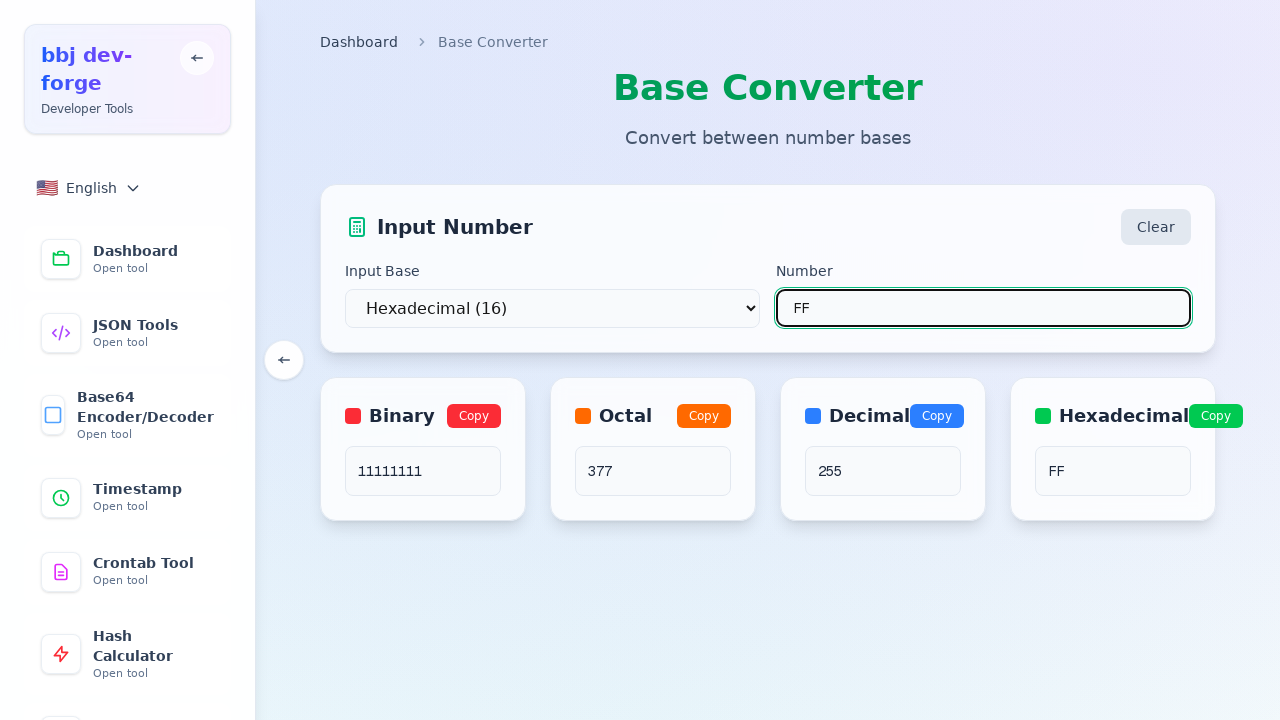

Verified binary conversion result is '11111111'
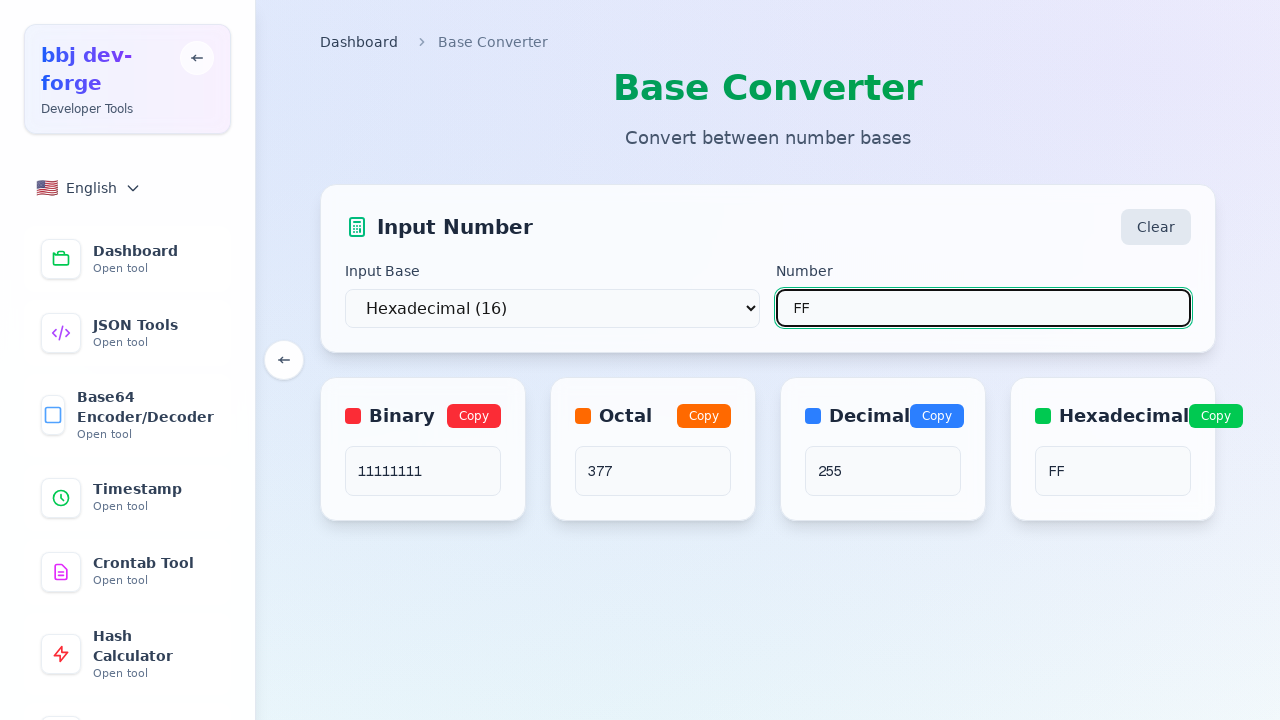

Verified octal conversion result is '377'
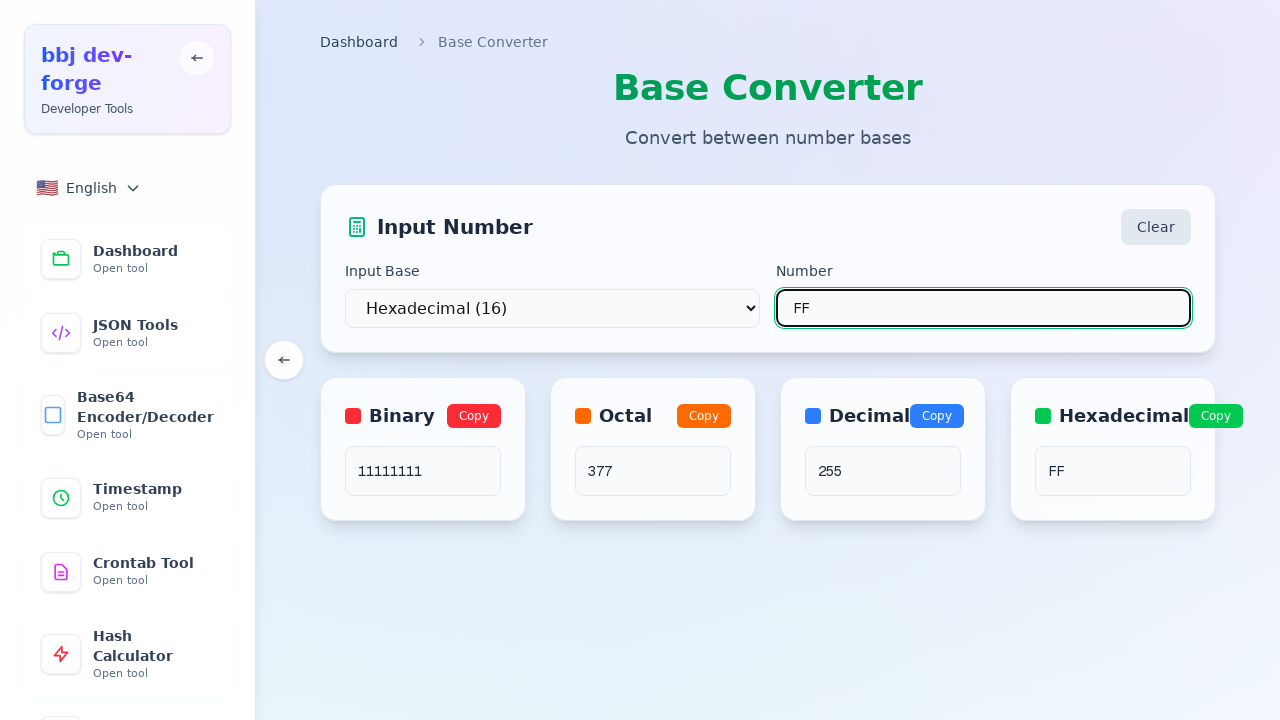

Verified decimal conversion result is '255'
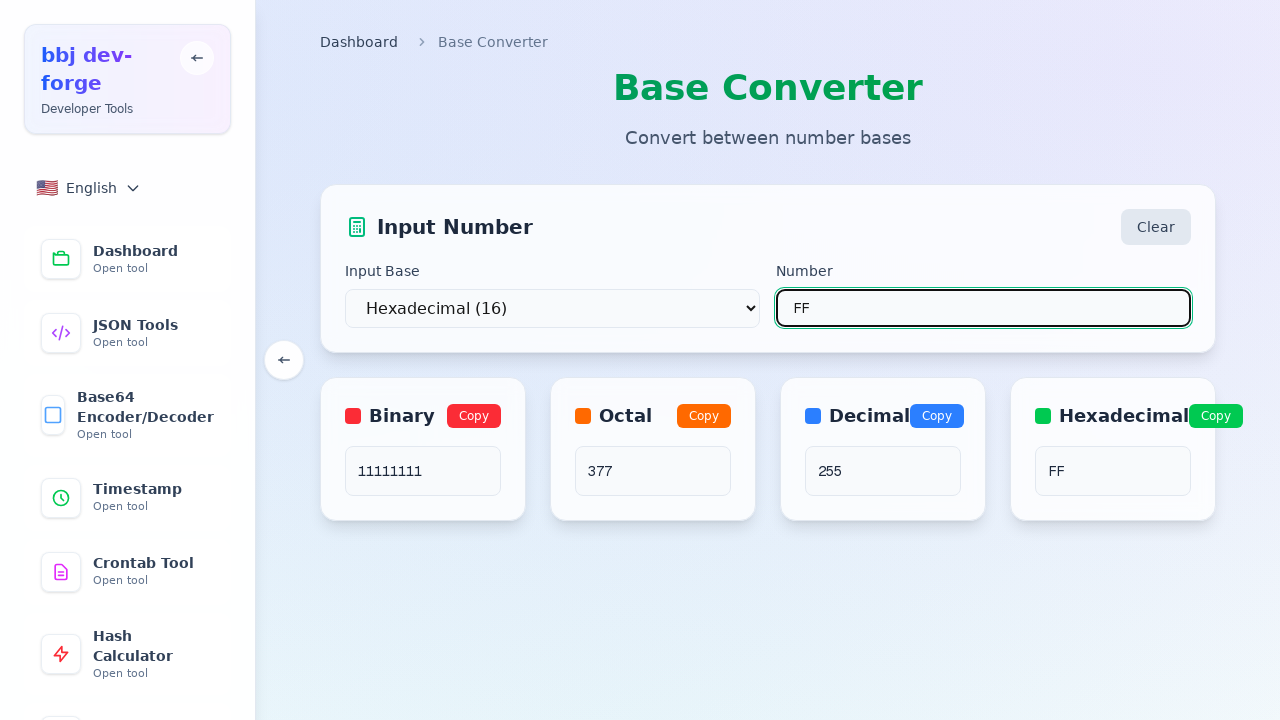

Verified hexadecimal conversion result is 'FF'
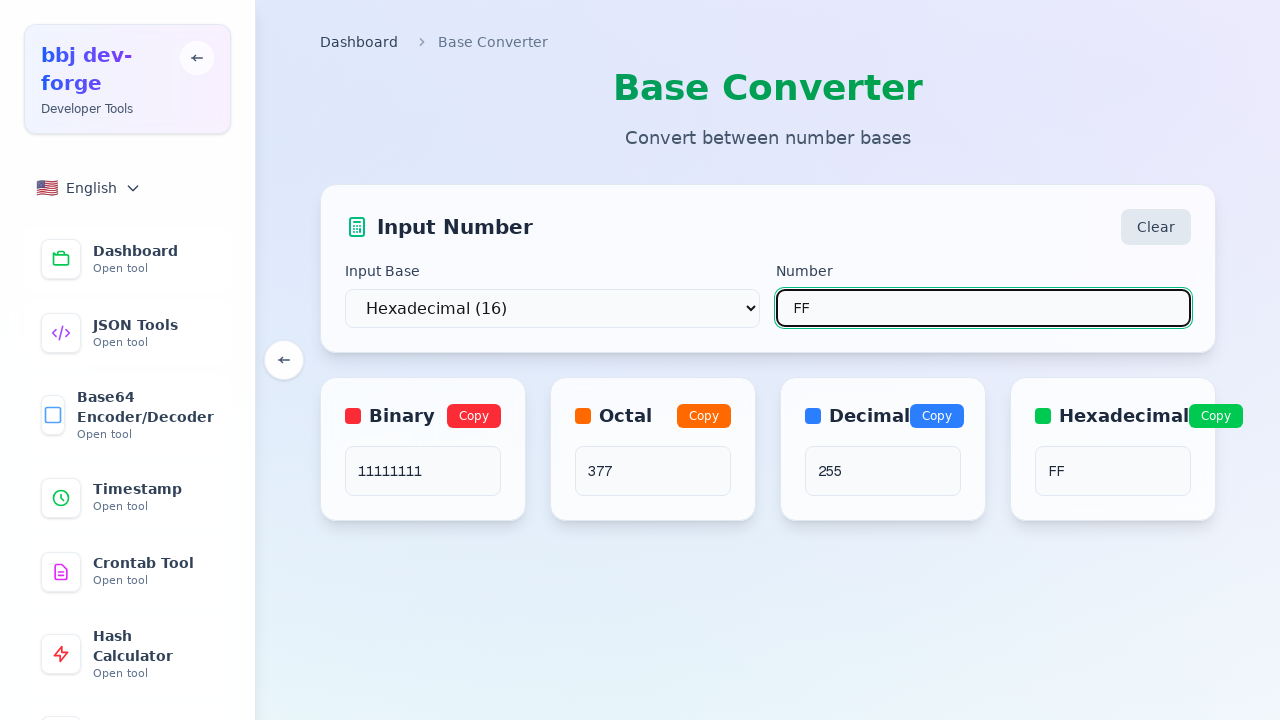

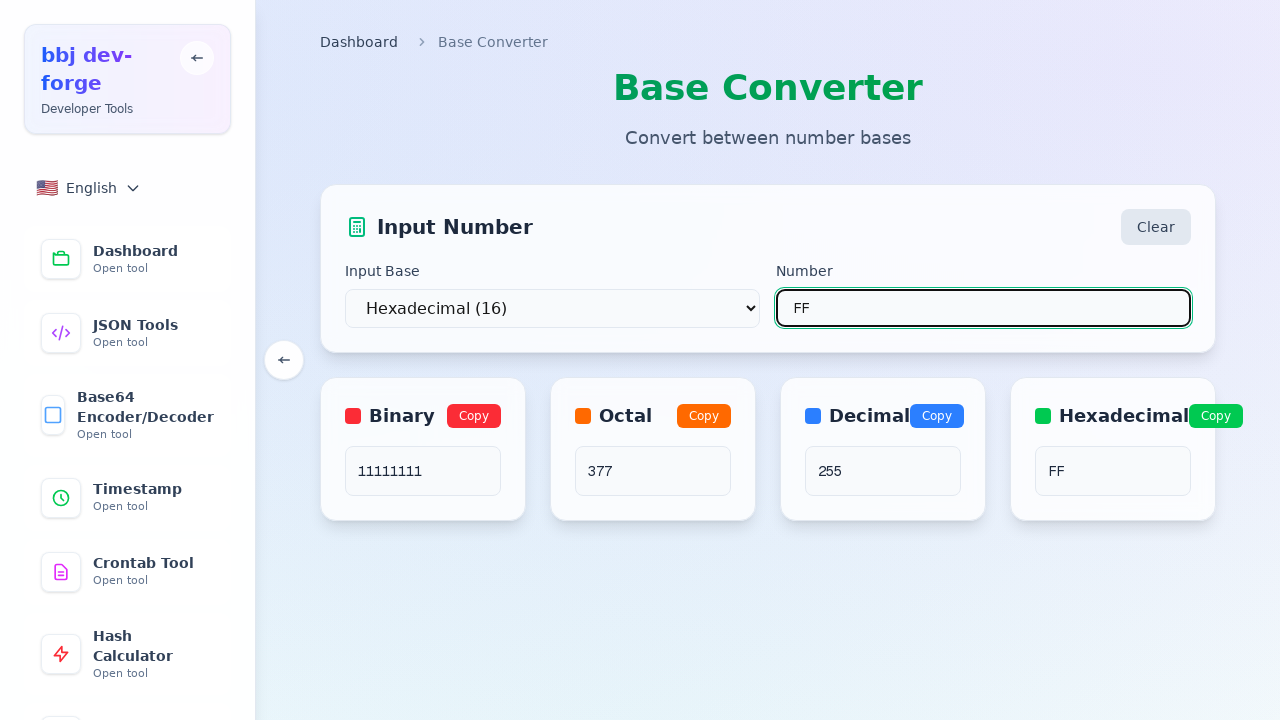